End-to-end test of a flight booking form, selecting currency, passengers, origin/destination, dates, and country with various dropdown and checkbox interactions

Starting URL: https://rahulshettyacademy.com/dropdownsPractise

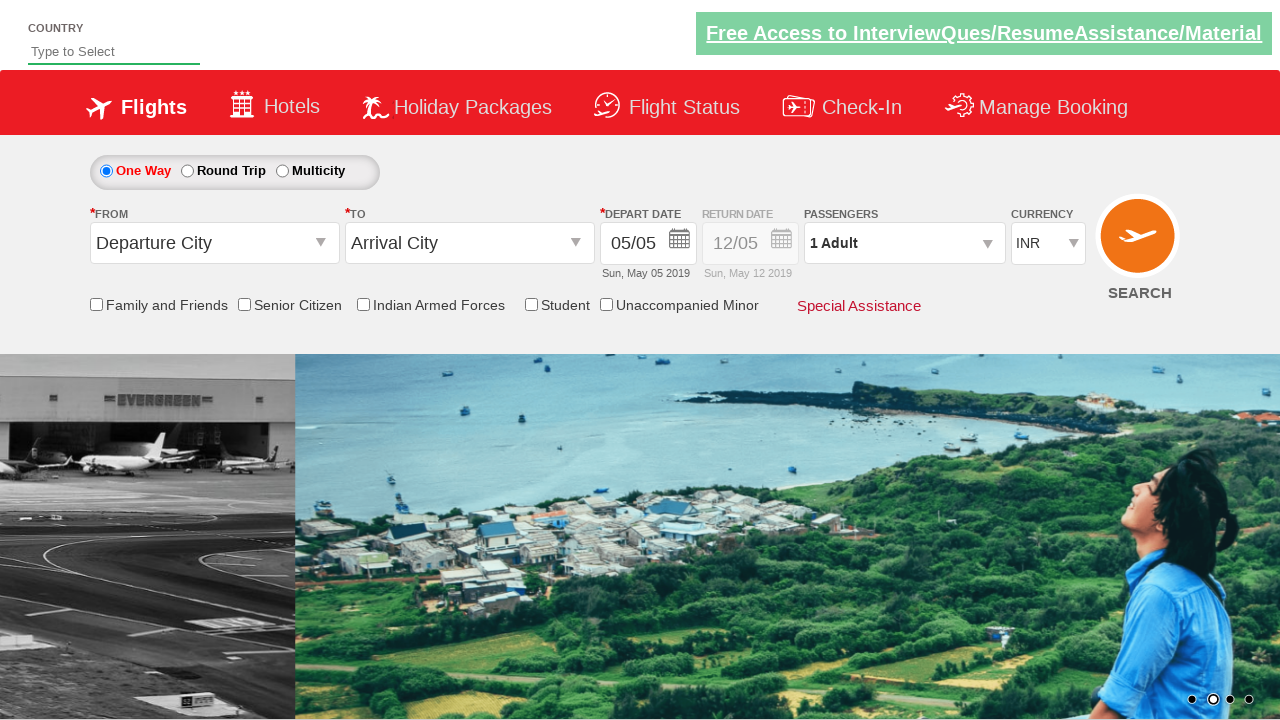

Selected currency option at index 2 on #ctl00_mainContent_DropDownListCurrency
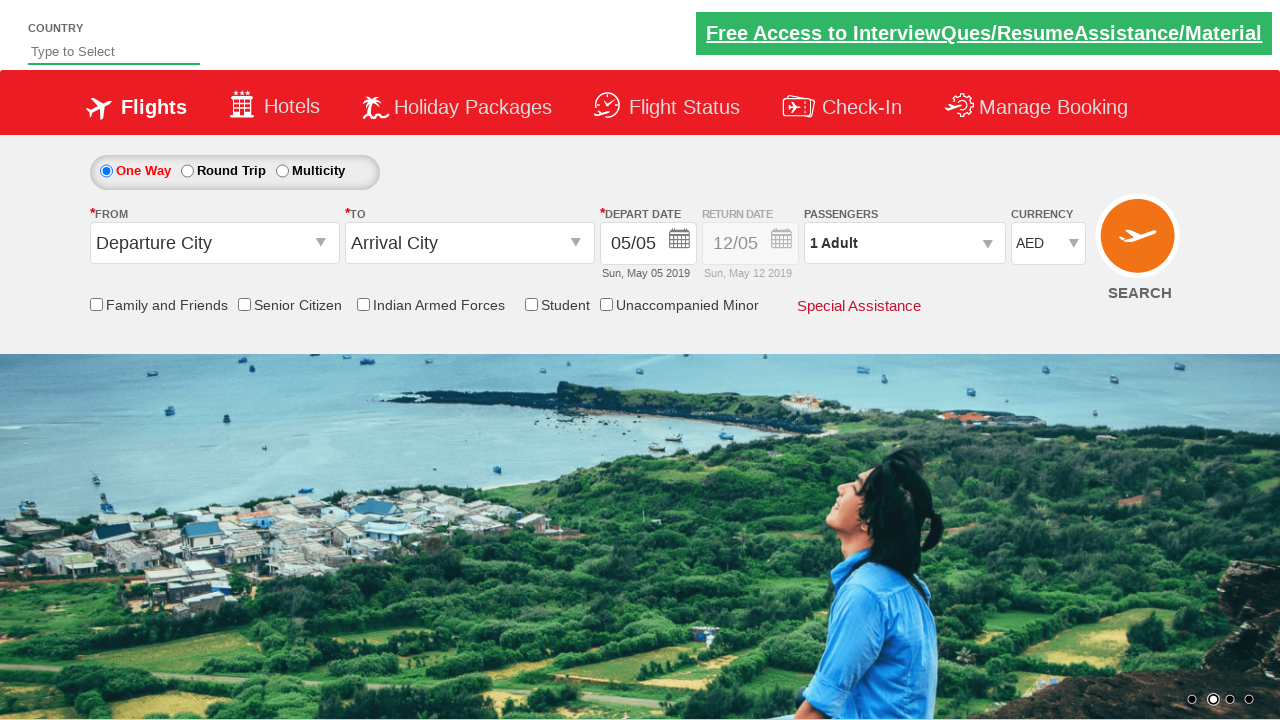

Selected currency option at index 3 on #ctl00_mainContent_DropDownListCurrency
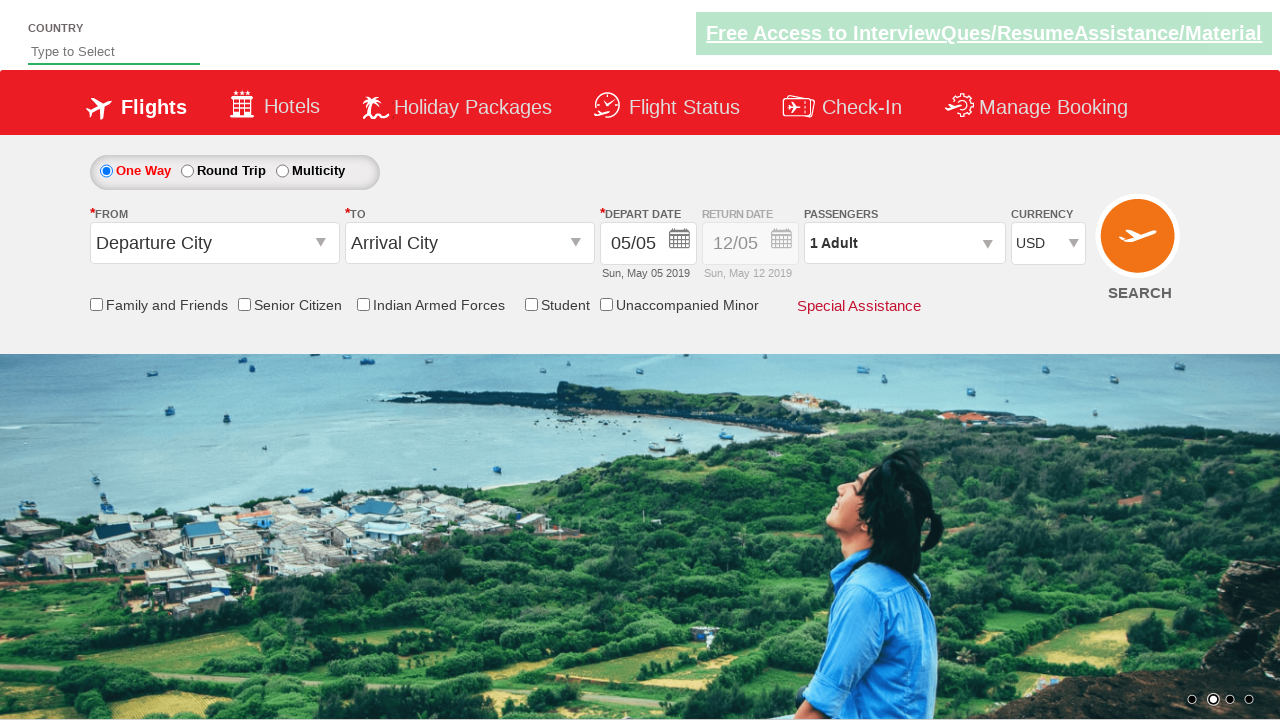

Selected currency option at index 1 on #ctl00_mainContent_DropDownListCurrency
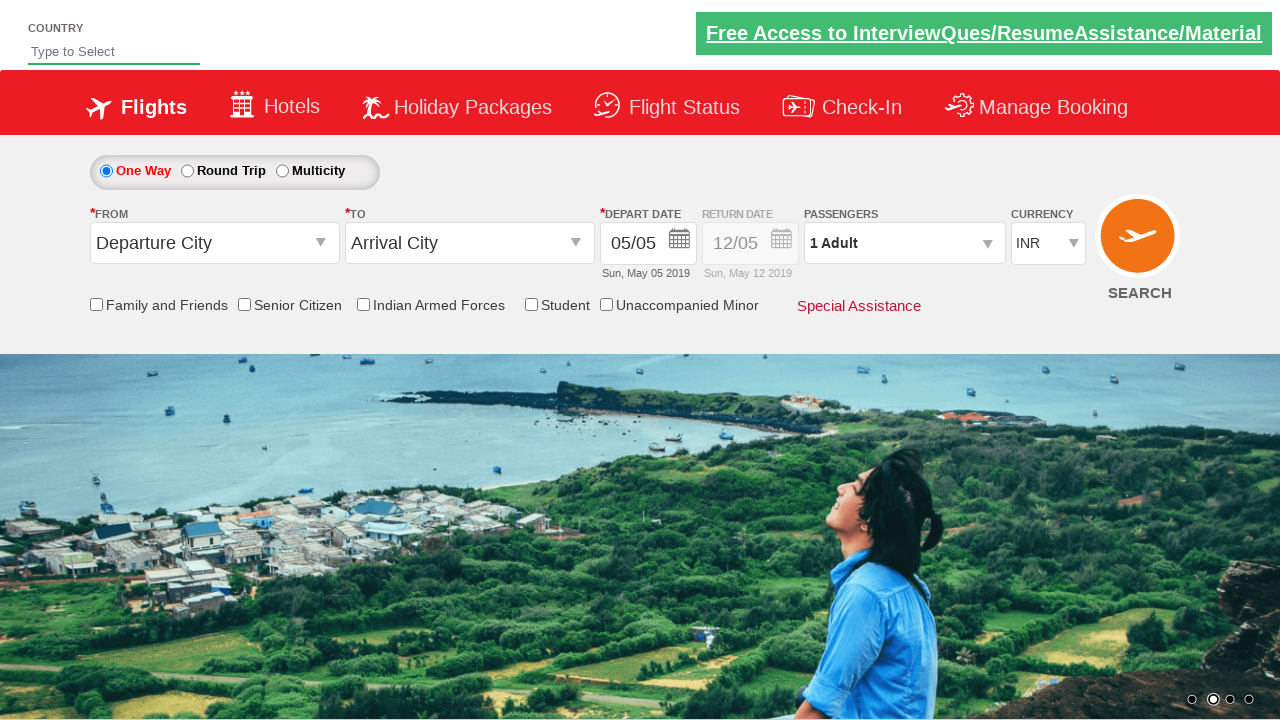

Clicked on passenger info section at (904, 243) on xpath=//div[@id='divpaxinfo']
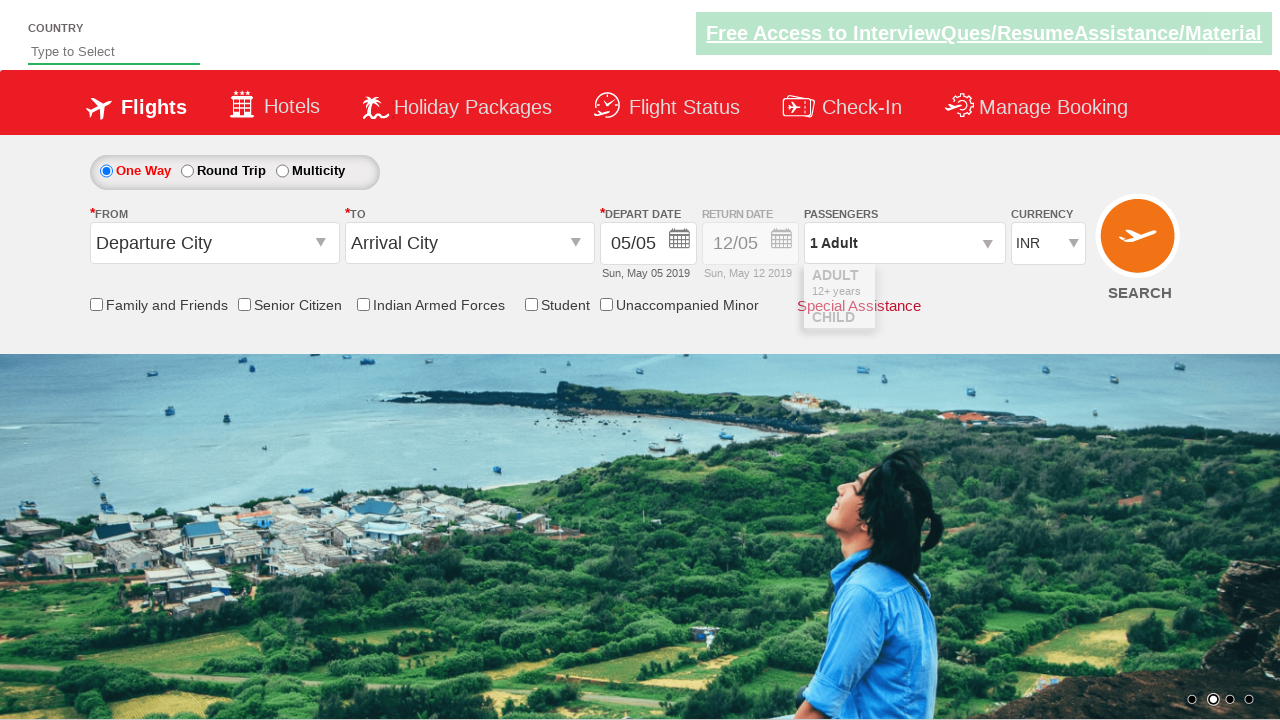

Incremented adult passenger count (adult 1) at (982, 288) on #hrefIncAdt
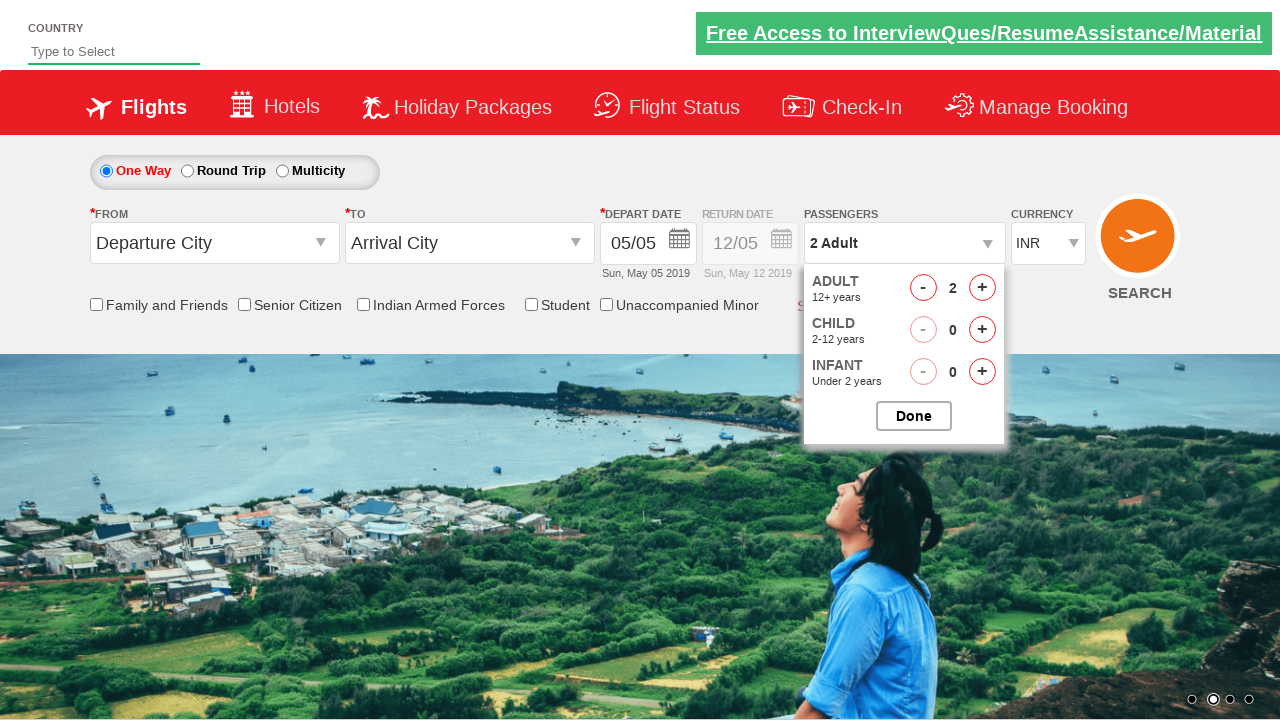

Incremented adult passenger count (adult 2) at (982, 288) on #hrefIncAdt
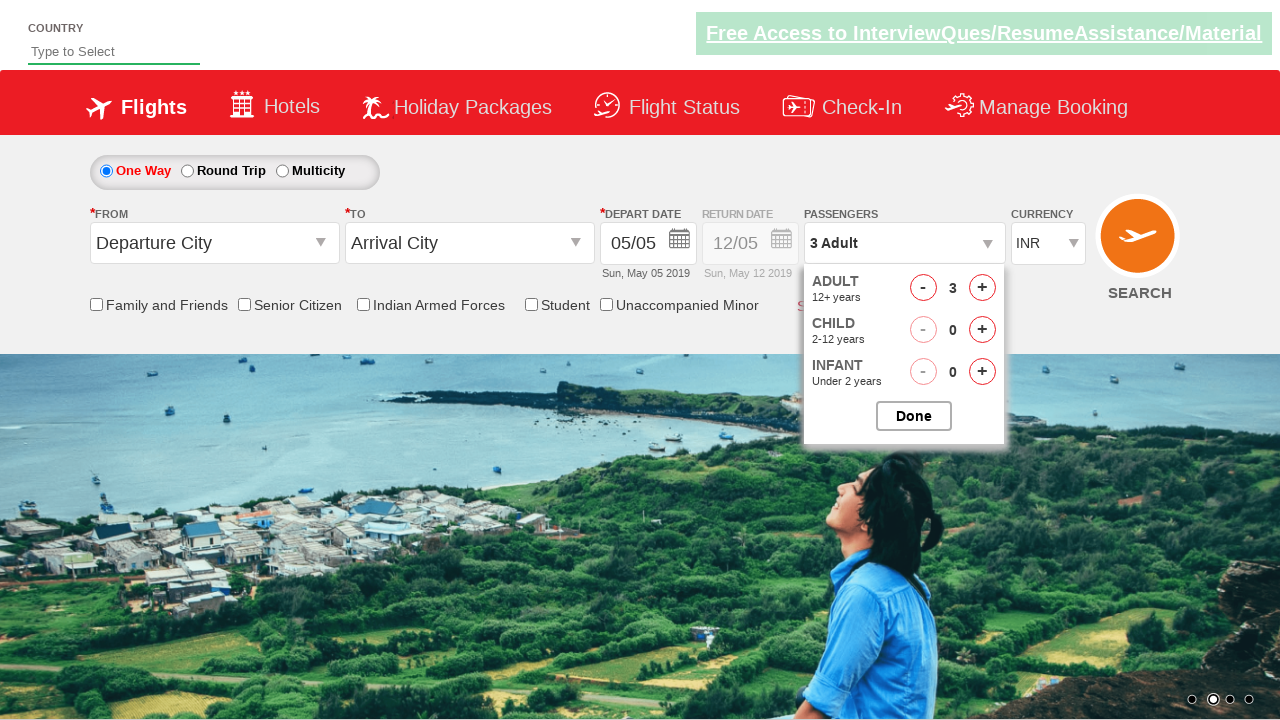

Incremented adult passenger count (adult 3) at (982, 288) on #hrefIncAdt
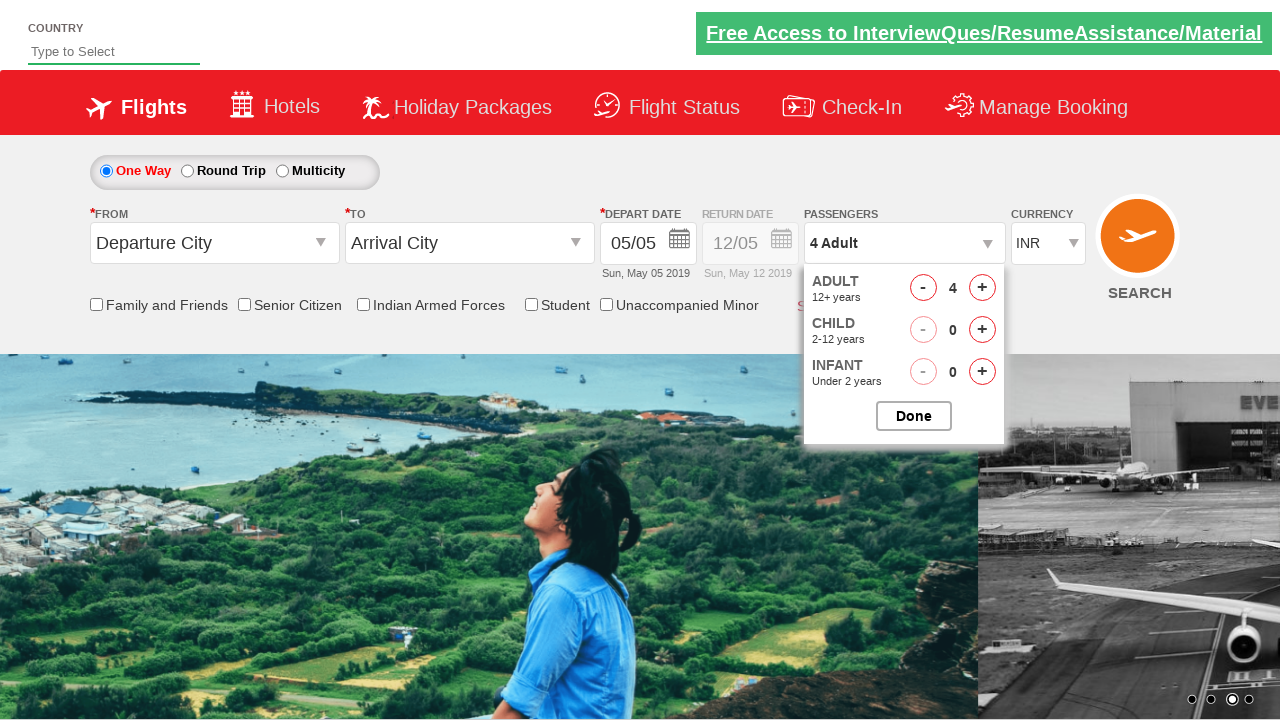

Incremented adult passenger count (adult 4) at (982, 288) on #hrefIncAdt
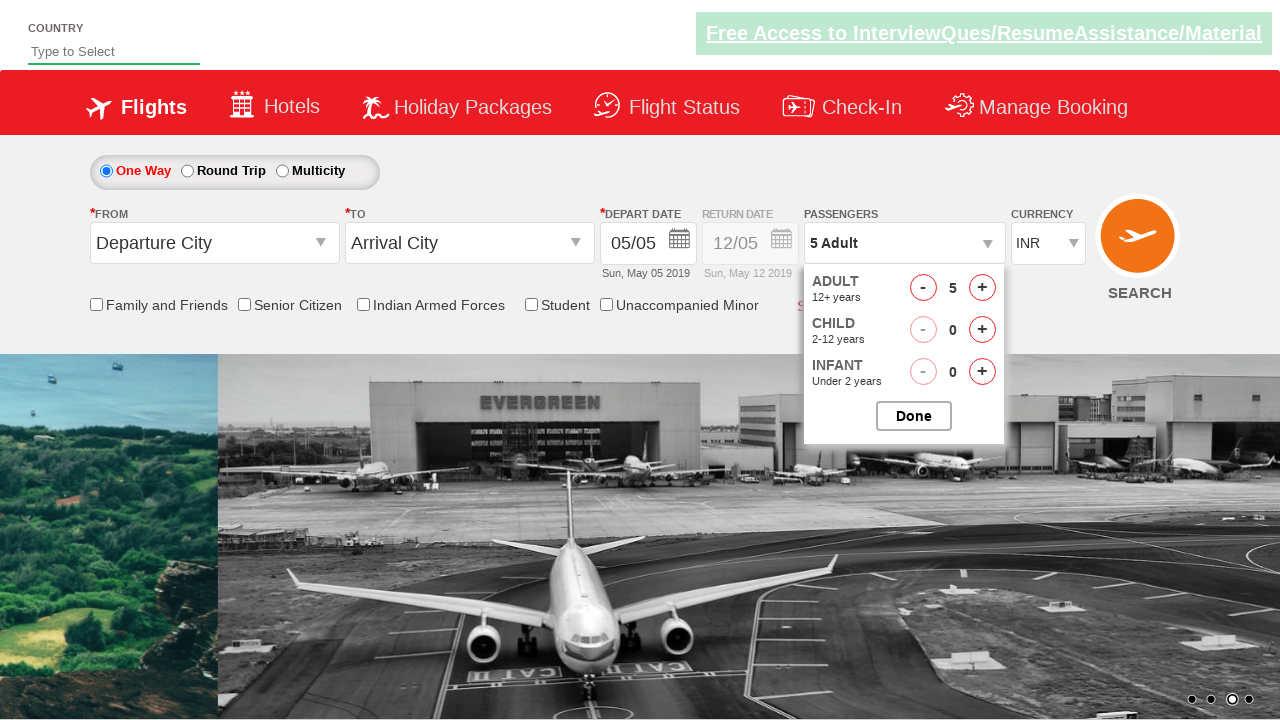

Incremented adult passenger count (adult 5) at (982, 288) on #hrefIncAdt
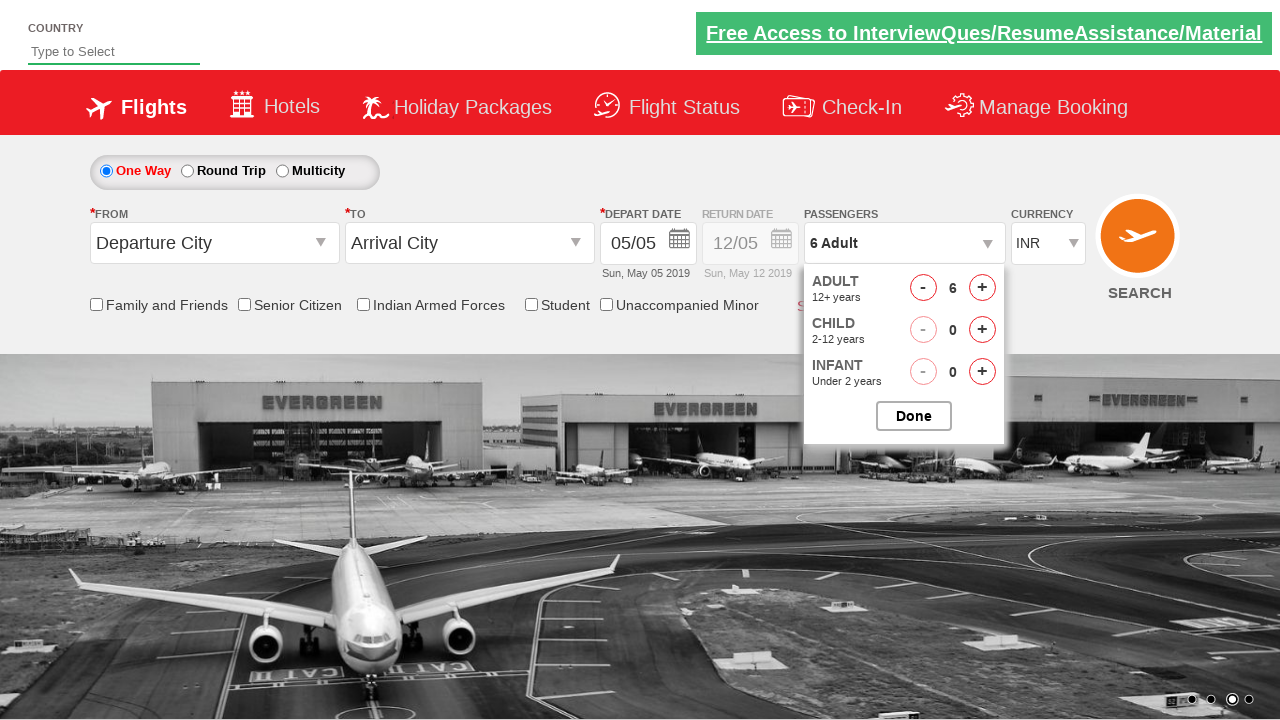

Incremented child passenger count (child 1) at (982, 330) on #hrefIncChd
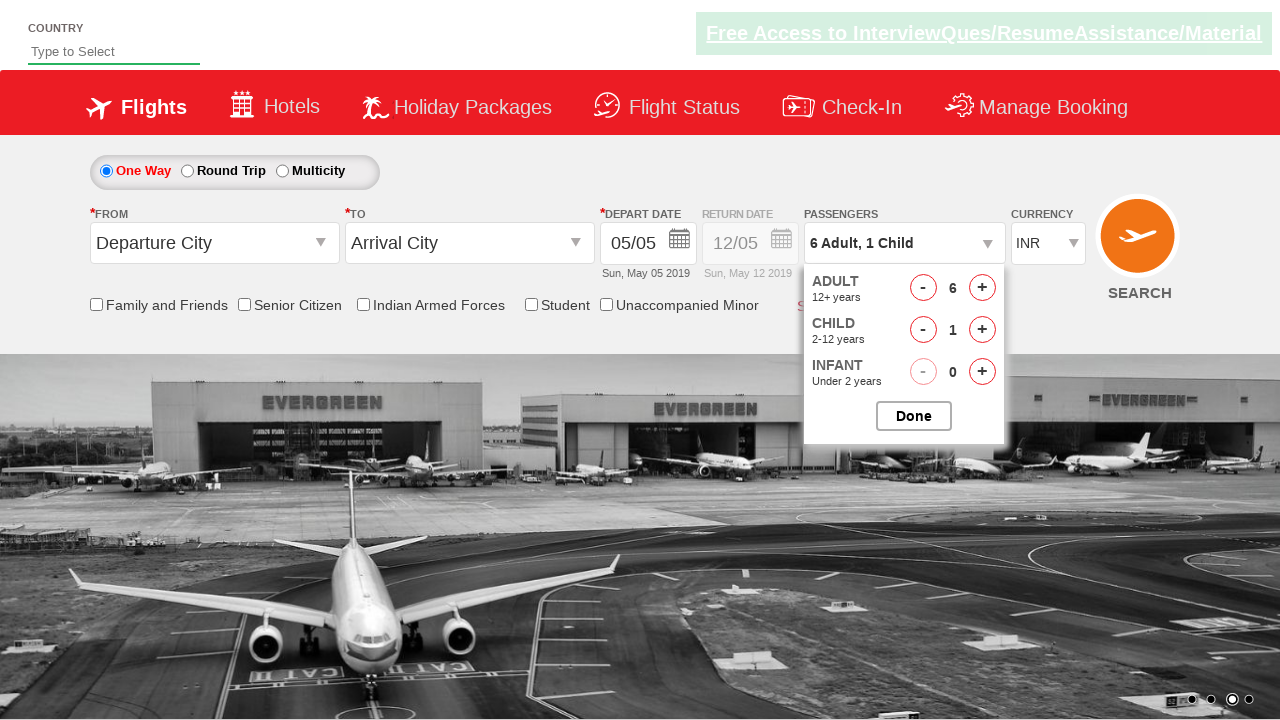

Incremented child passenger count (child 2) at (982, 330) on #hrefIncChd
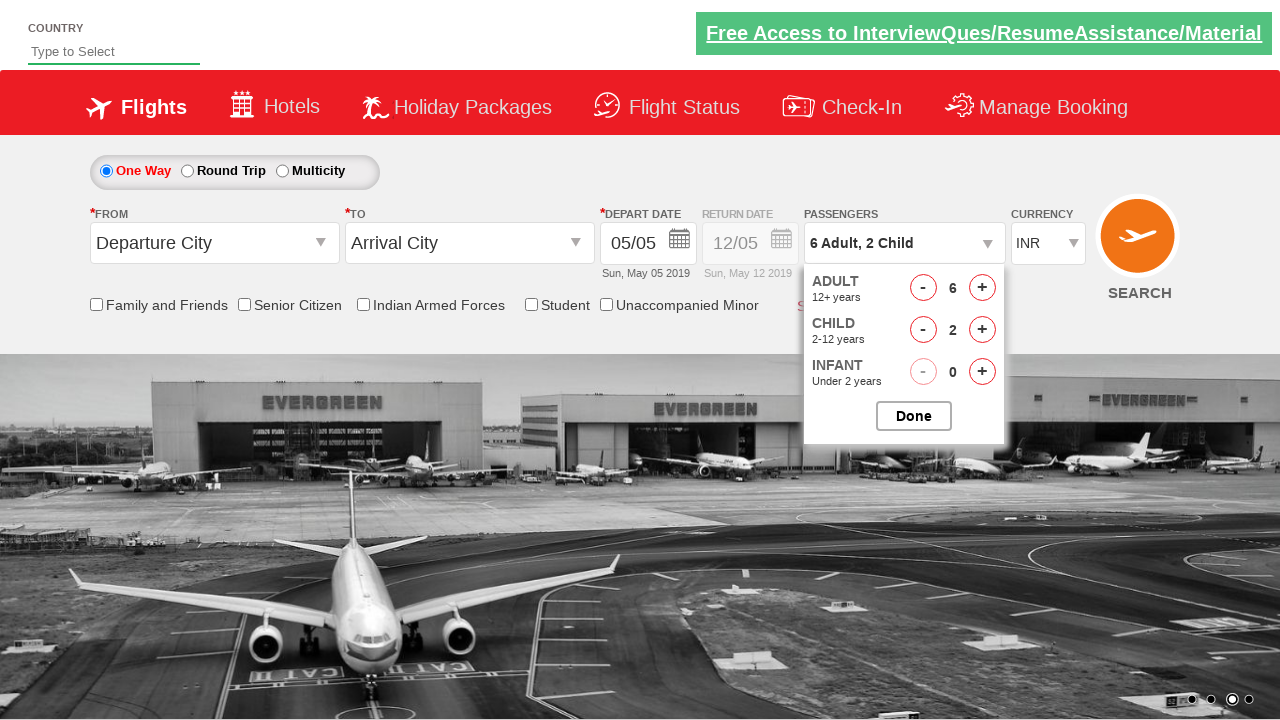

Clicked Done button to confirm passenger selections at (914, 416) on input[value='Done']
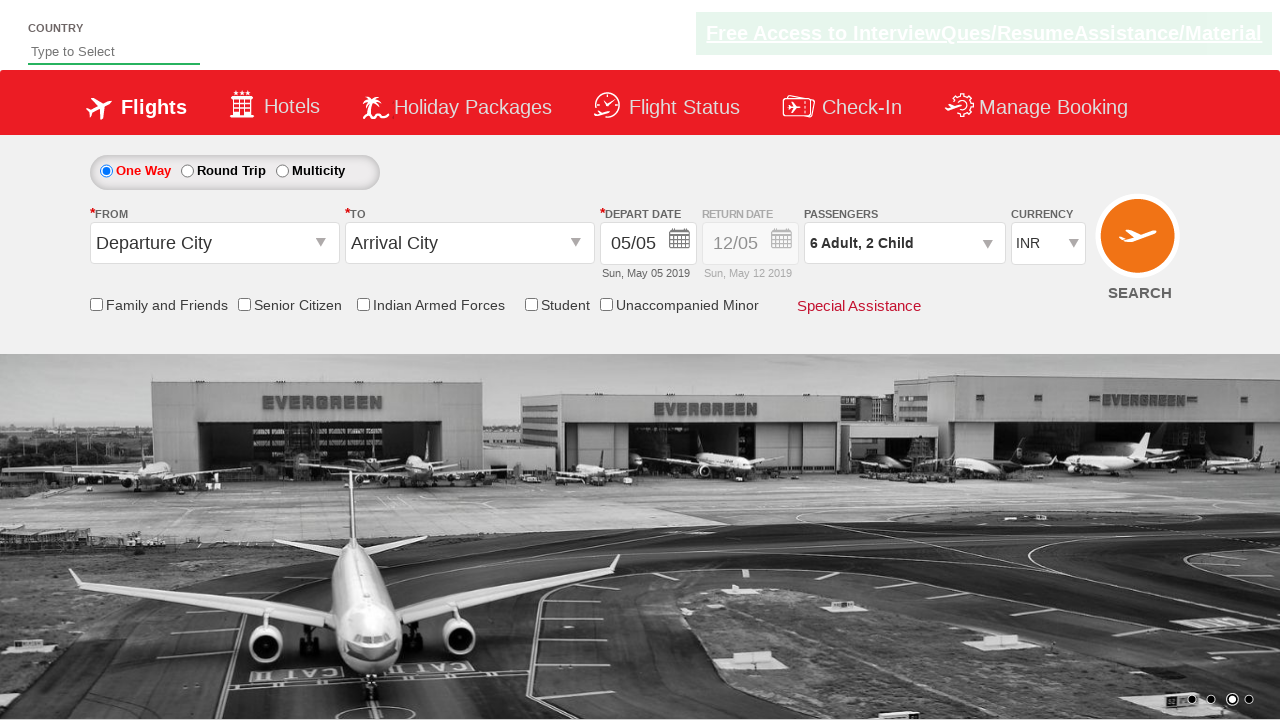

Clicked on origin station dropdown at (323, 244) on #ctl00_mainContent_ddl_originStation1_CTXTaction
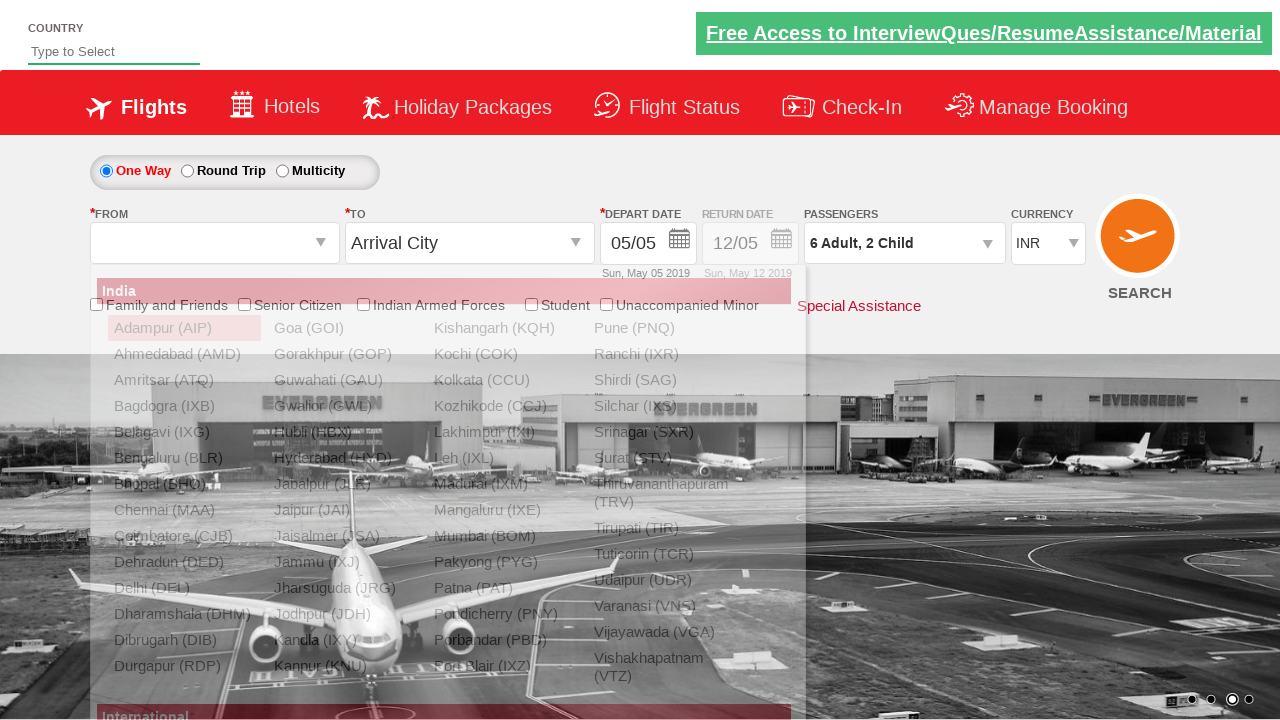

Selected Jaipur (JAI) as origin station at (344, 510) on xpath=//div[@id='glsctl00_mainContent_ddl_originStation1_CTNR']//a[@value='JAI']
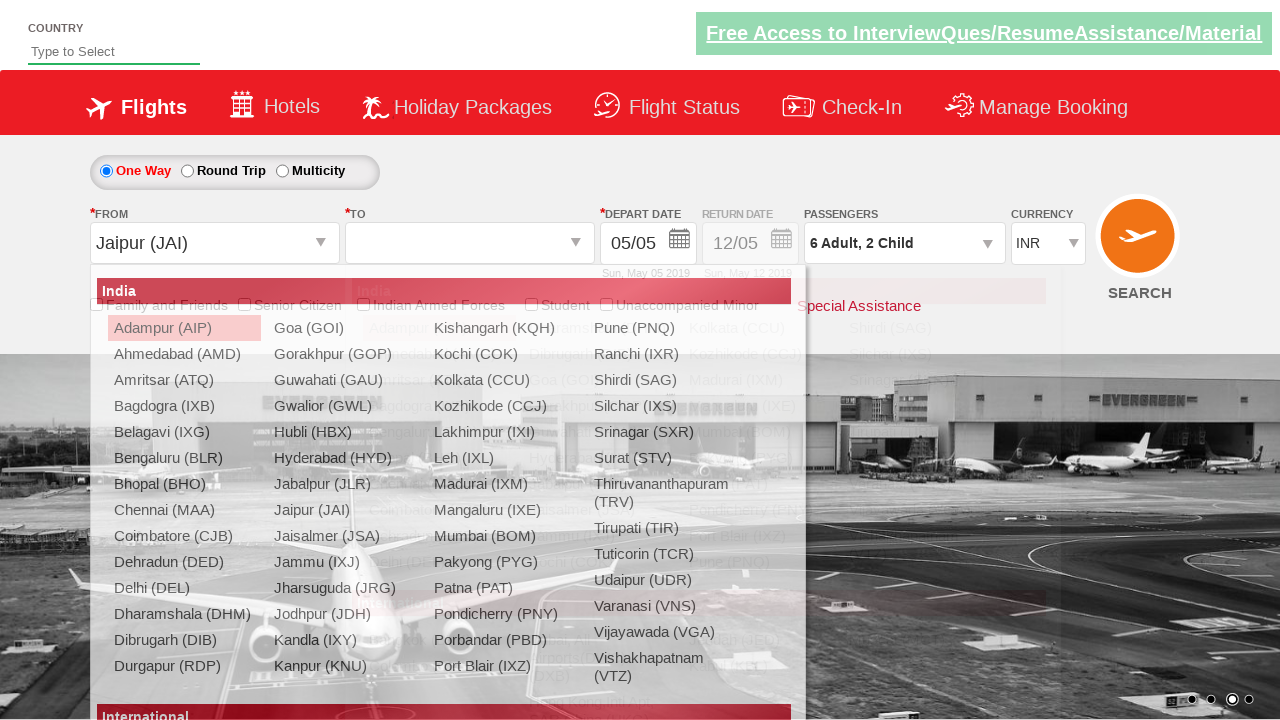

Selected Patna (PAT) as destination station at (759, 484) on xpath=//div[@id='glsctl00_mainContent_ddl_destinationStation1_CTNR']//a[@value='
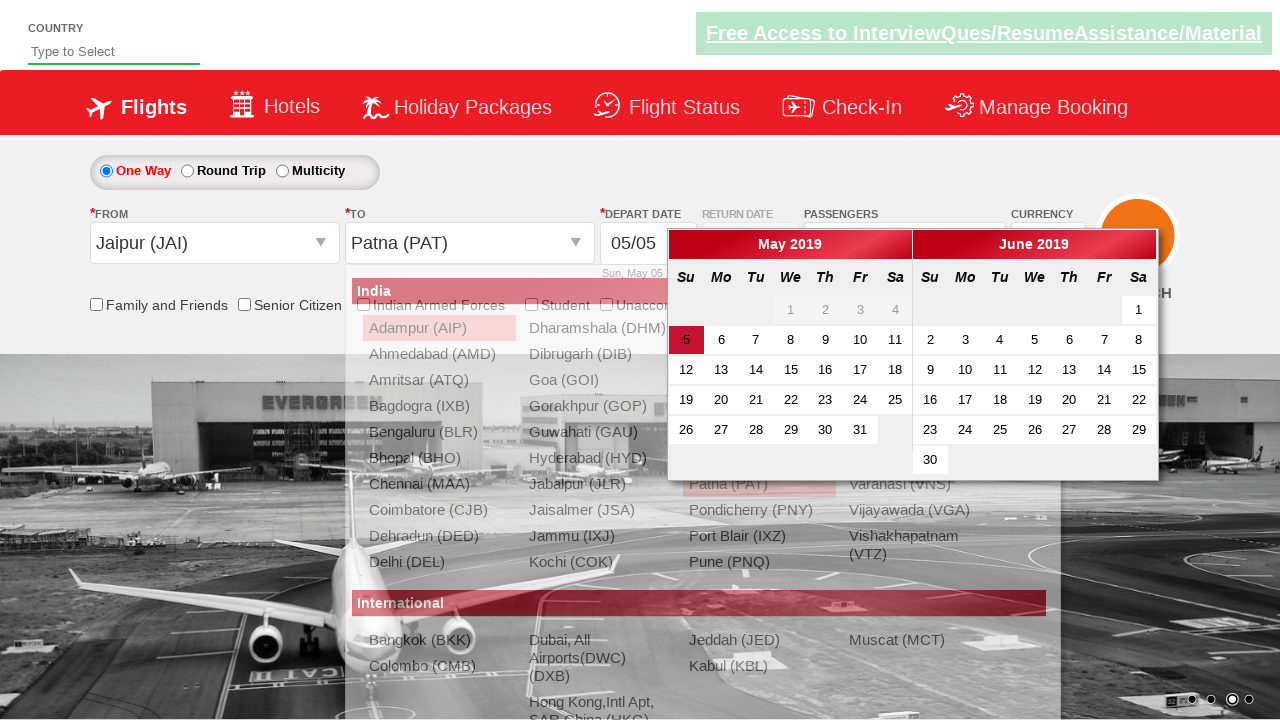

Checked senior citizen discount checkbox at (244, 304) on #ctl00_mainContent_chk_SeniorCitizenDiscount
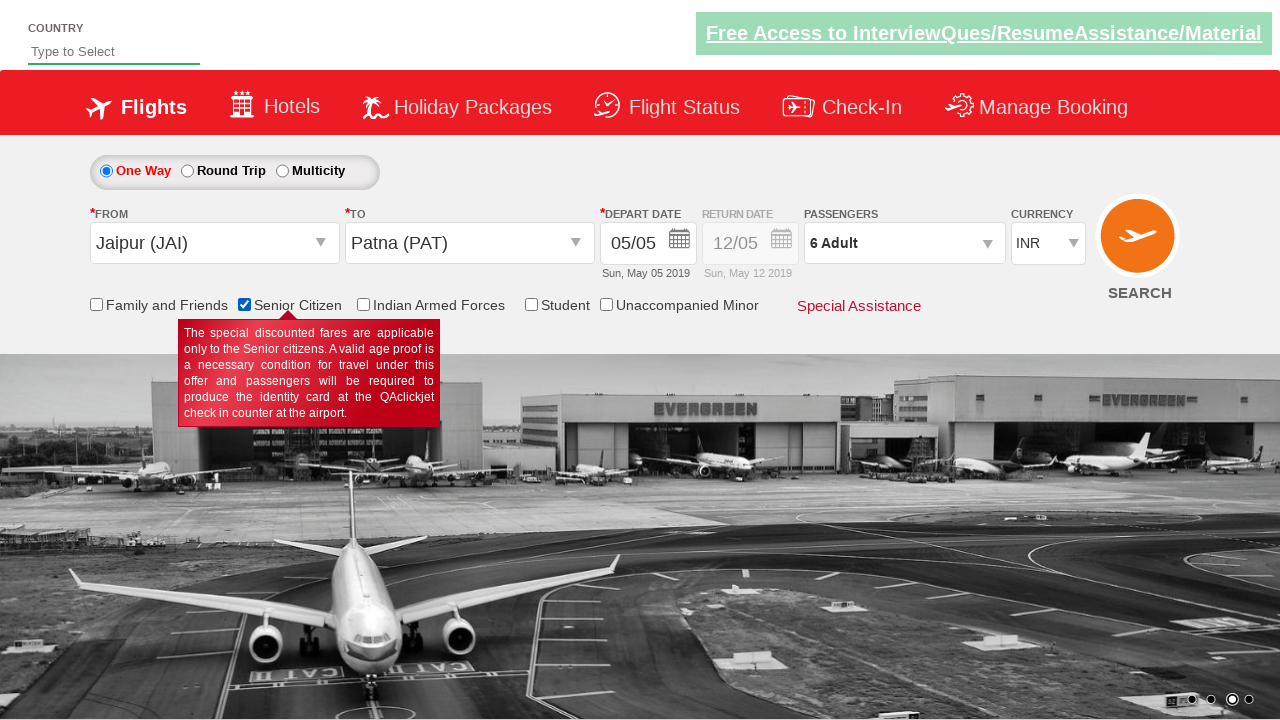

Selected round trip option at (187, 171) on #ctl00_mainContent_rbtnl_Trip_1
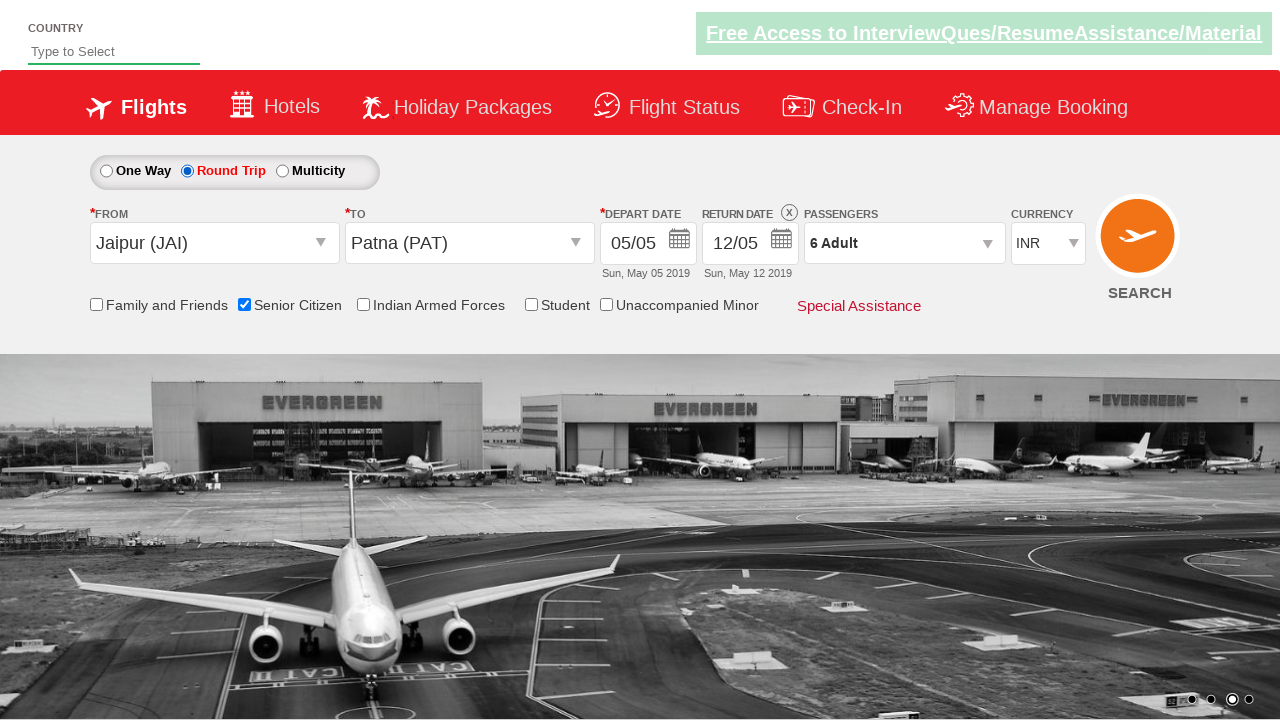

Clicked on return date field at (750, 244) on #ctl00_mainContent_view_date2
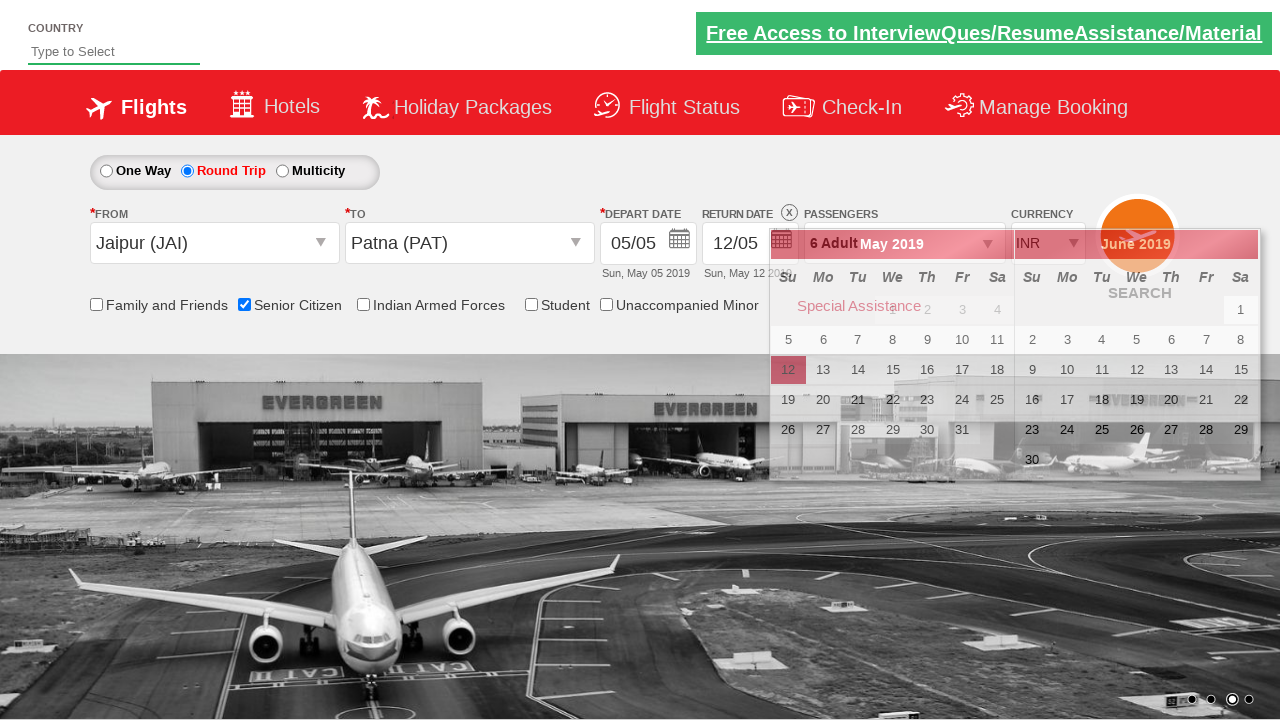

Selected date 30 for return date at (927, 430) on (//a[text()='30'])[1]
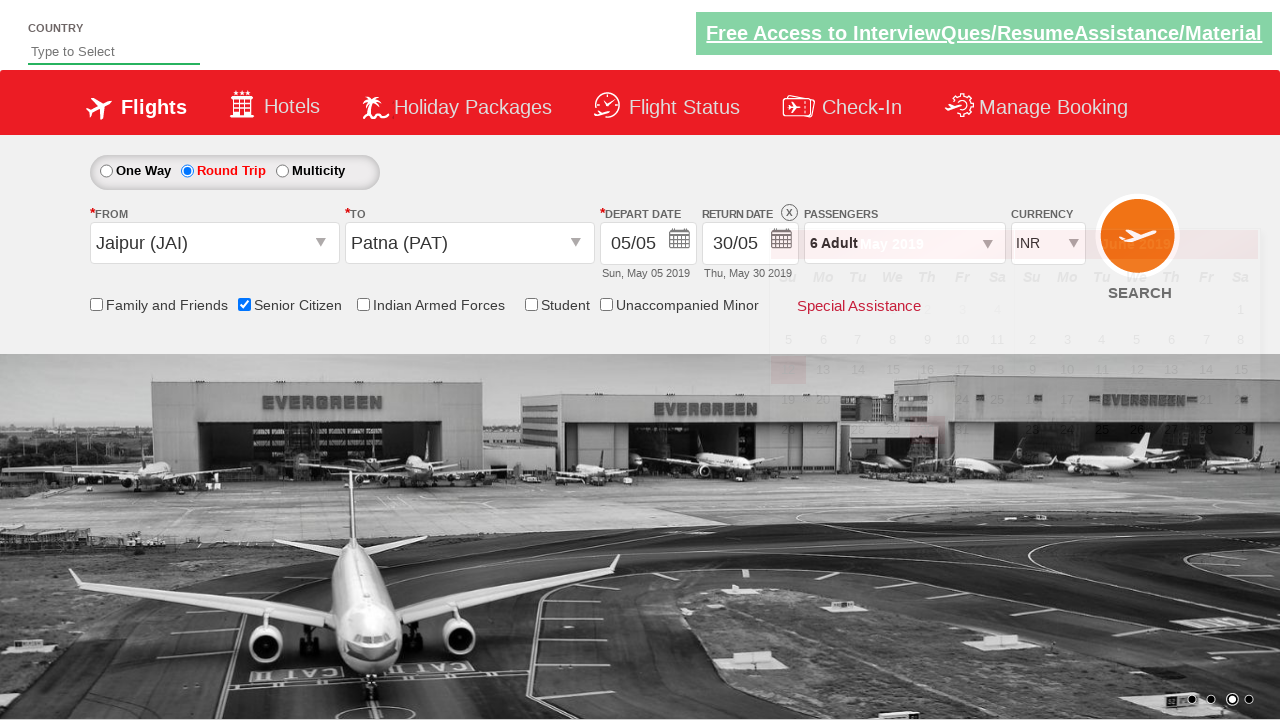

Filled country autosuggest field with 'pa' on #autosuggest
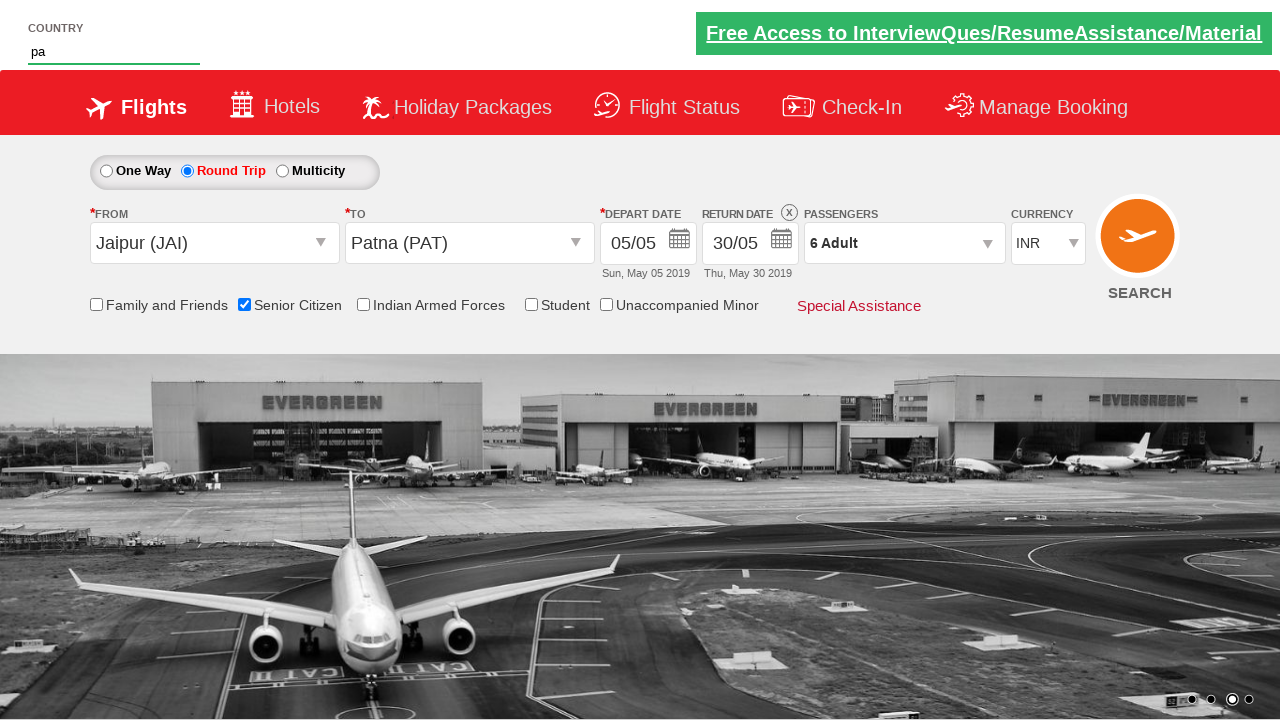

Country dropdown options loaded
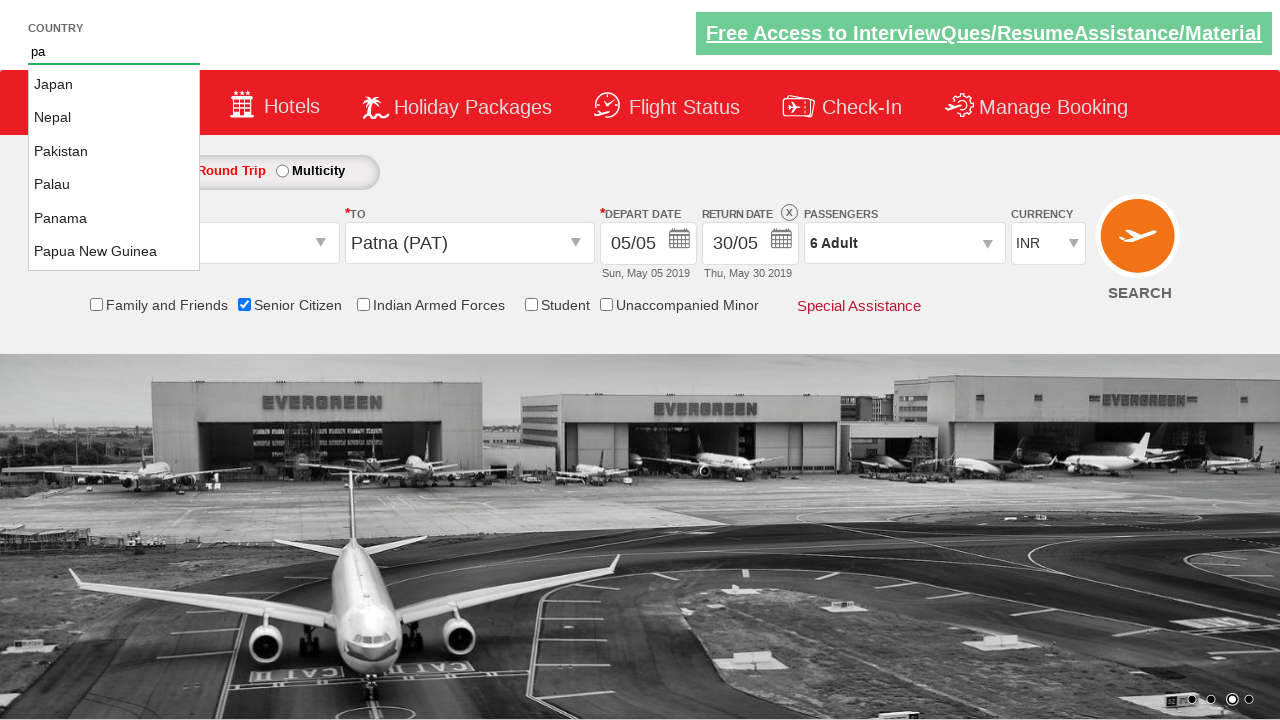

Selected Pakistan from country dropdown at (114, 152) on li[class='ui-menu-item'] a >> nth=2
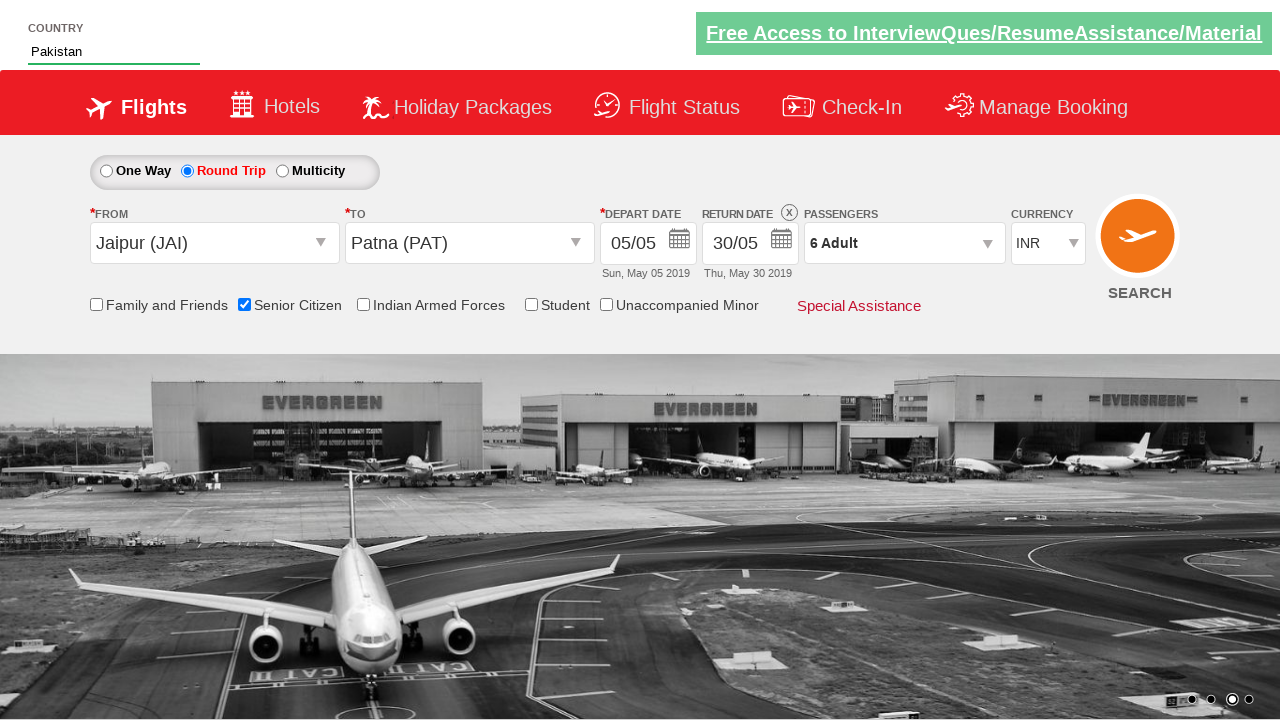

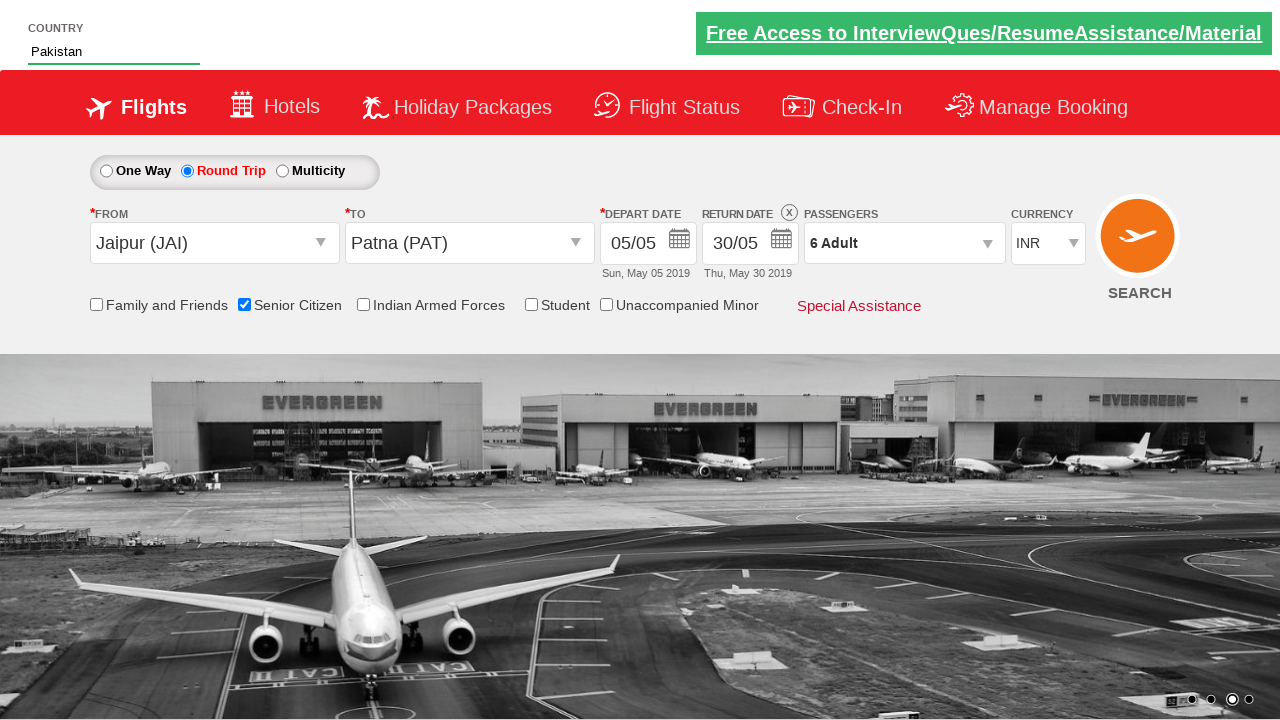